Navigates to Ajio e-commerce website and clicks on the KIDS category link in the navigation menu

Starting URL: https://www.ajio.com/

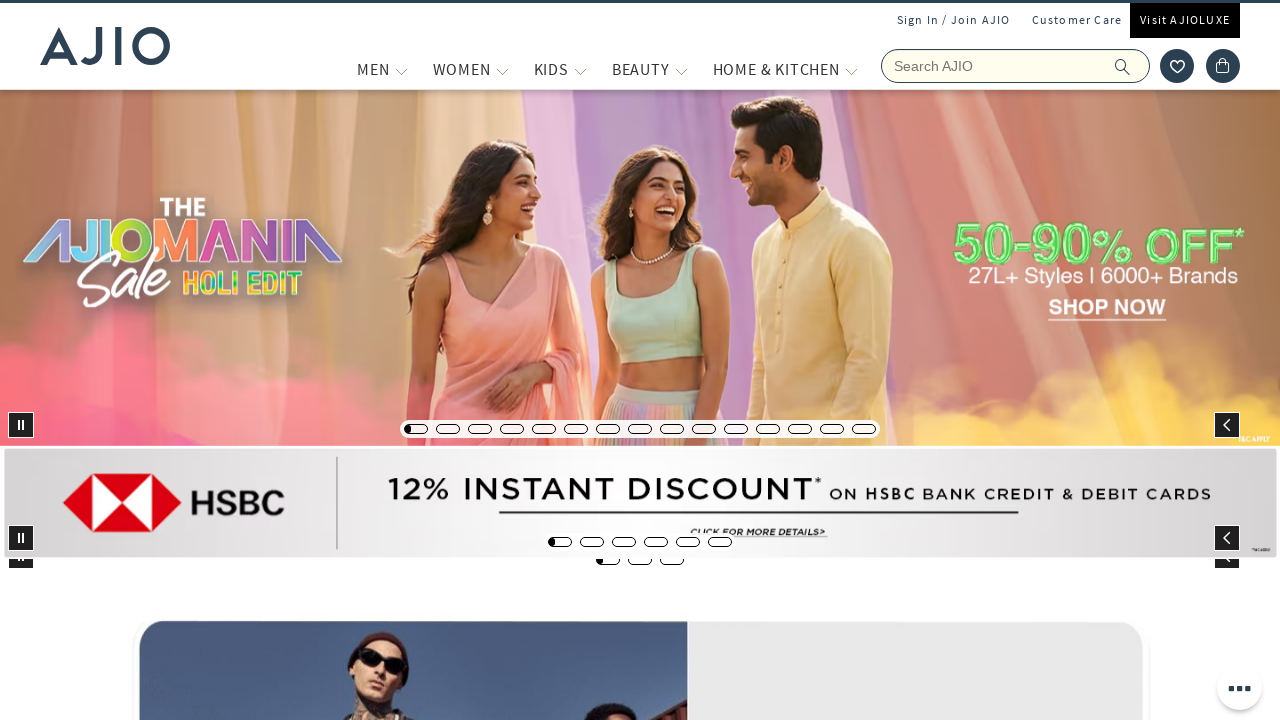

Waited for Ajio homepage to load (domcontentloaded)
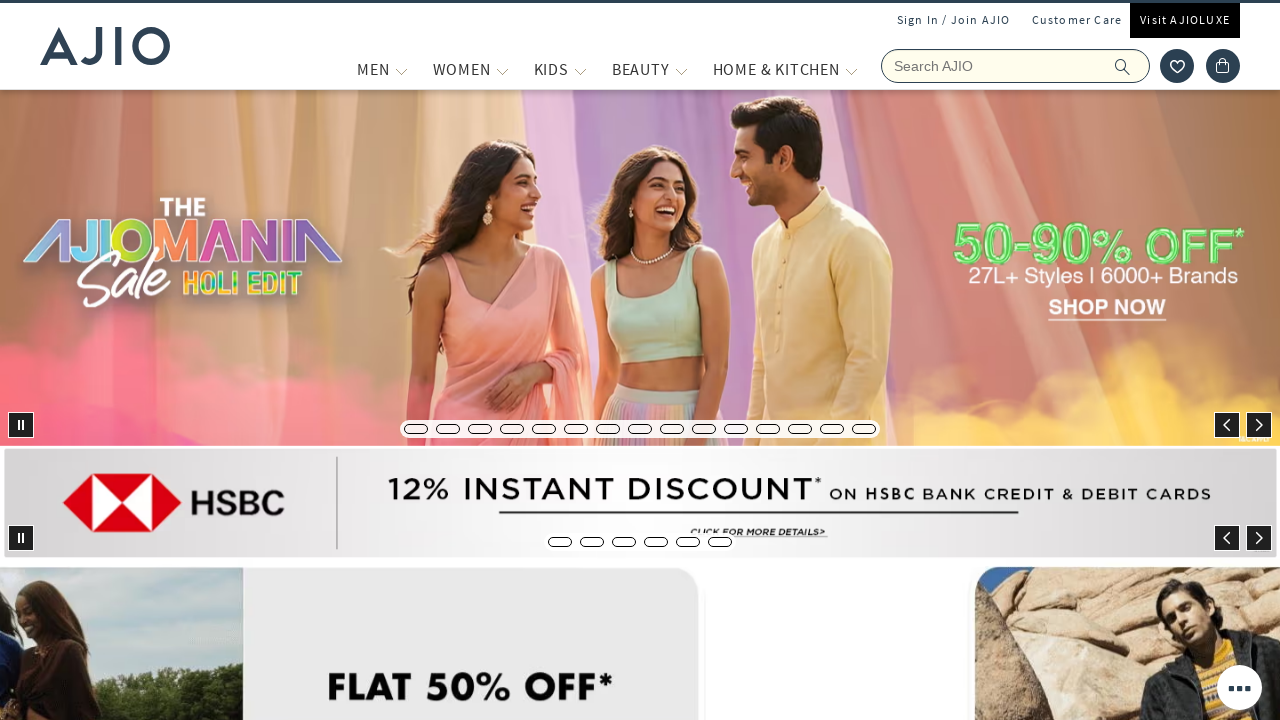

Clicked on KIDS category link in navigation menu at (551, 69) on a[title='KIDS']
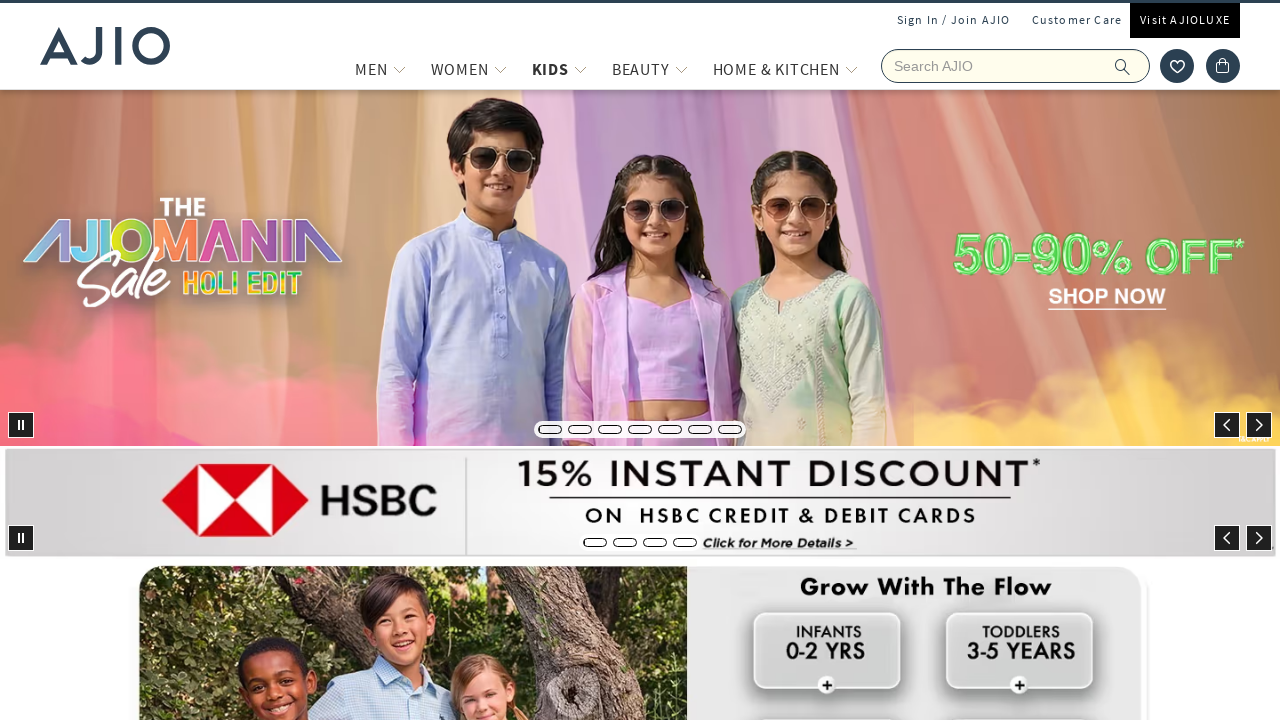

Waited for KIDS category page to load (domcontentloaded)
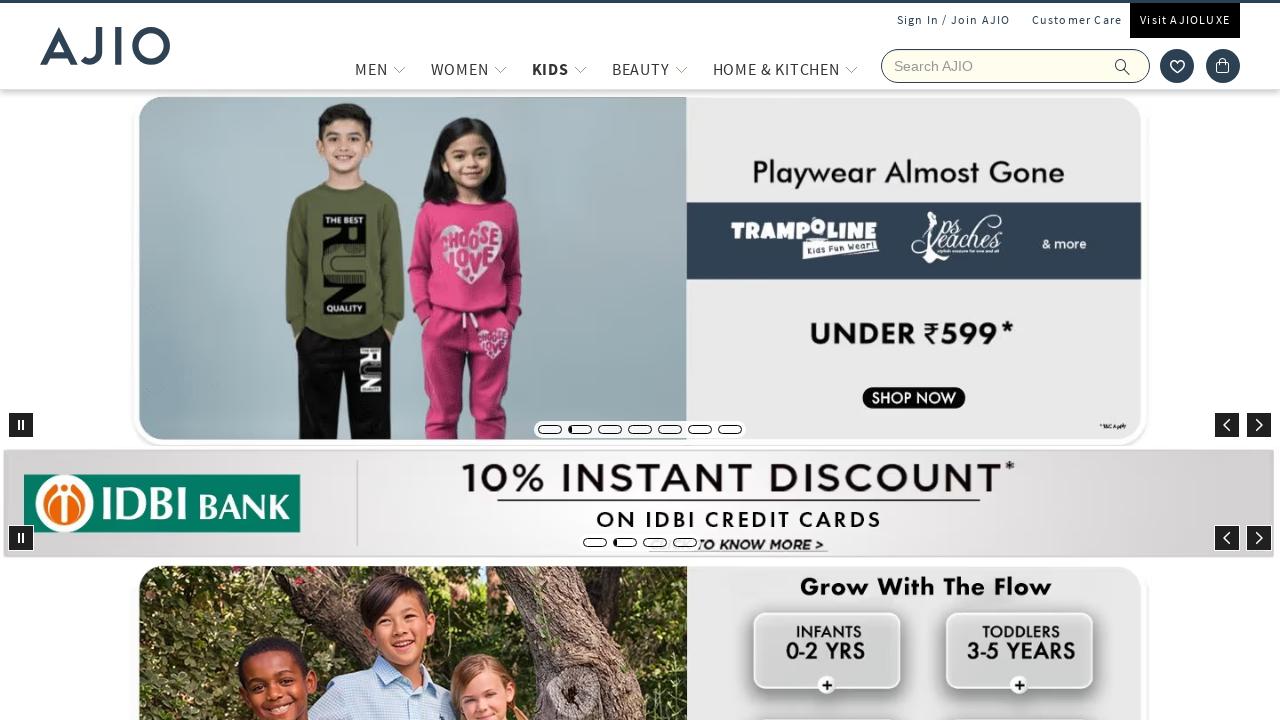

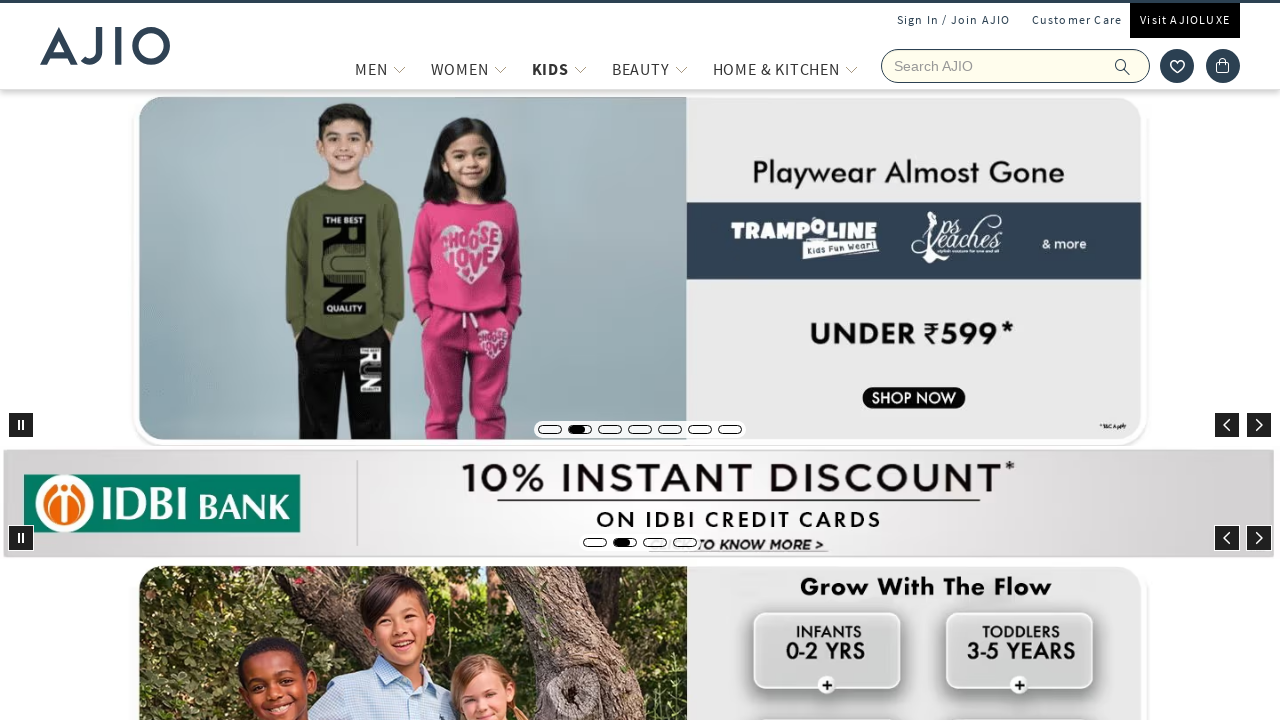